Tests bus ticket booking by entering source and destination cities, selecting a journey date, and initiating the search.

Starting URL: https://www.apsrtconline.in/

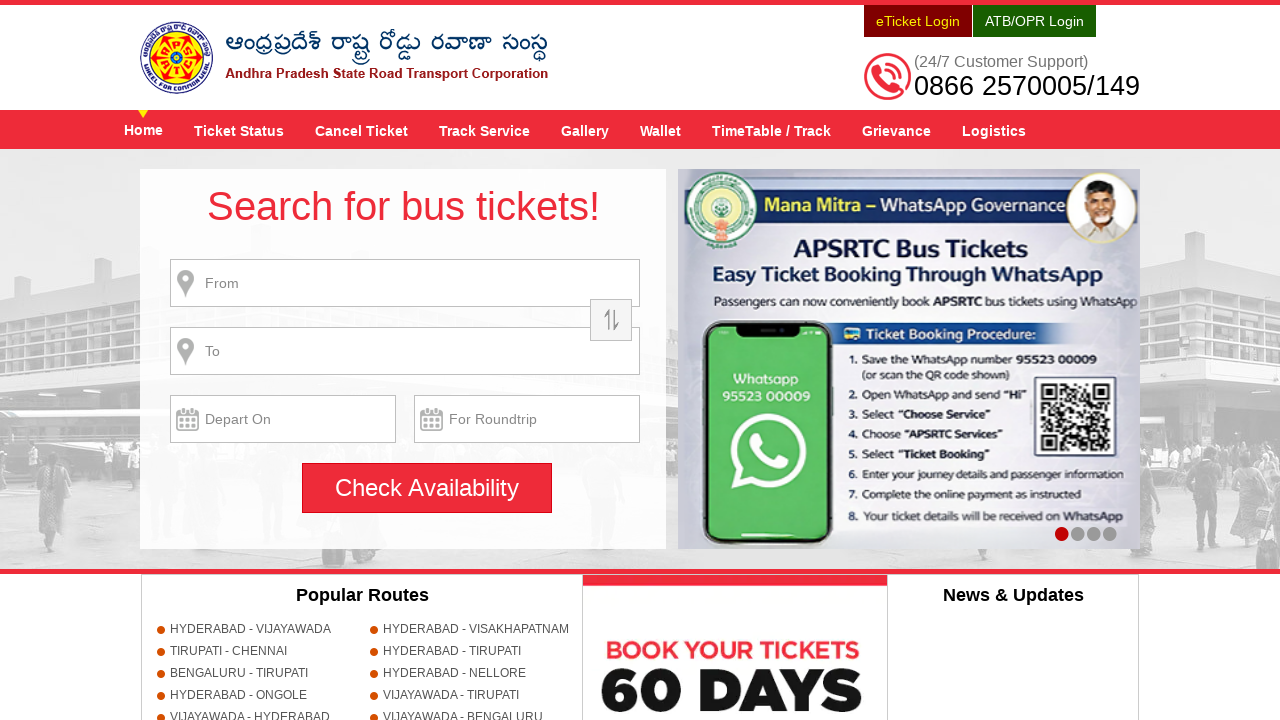

Filled source location field with 'HYDERABAD' on input#fromPlaceName
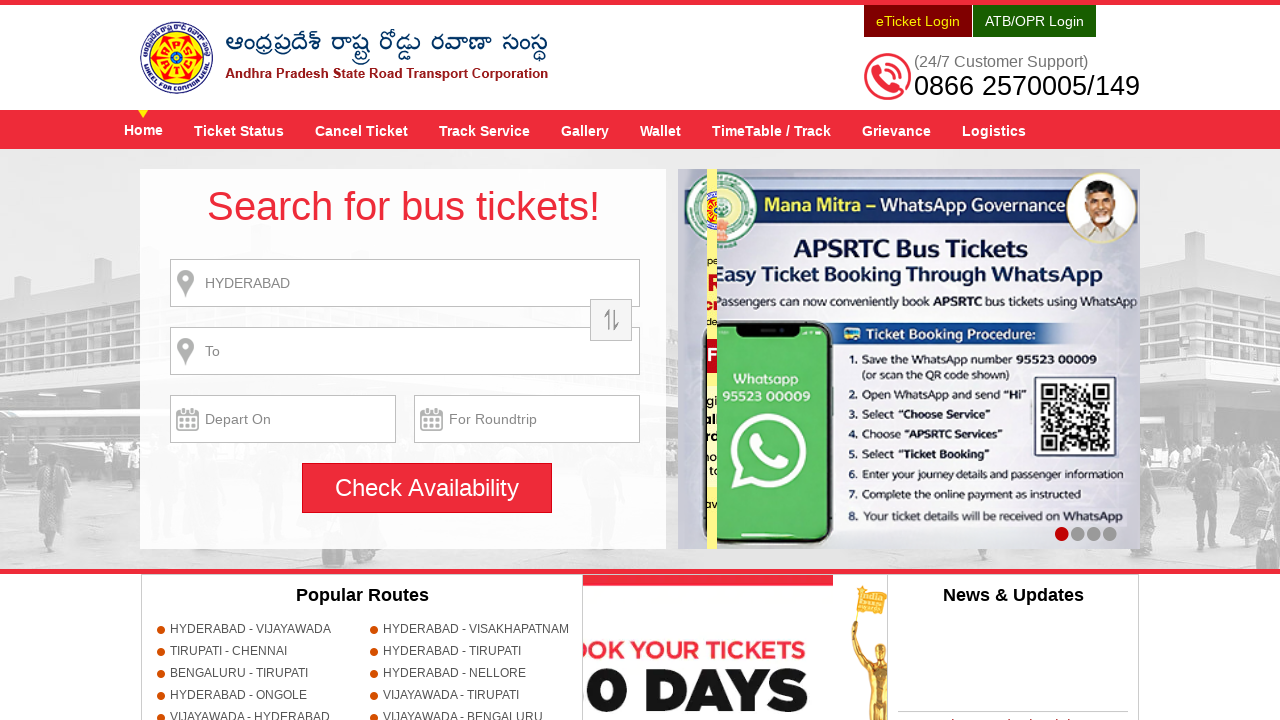

Pressed Enter to confirm source location
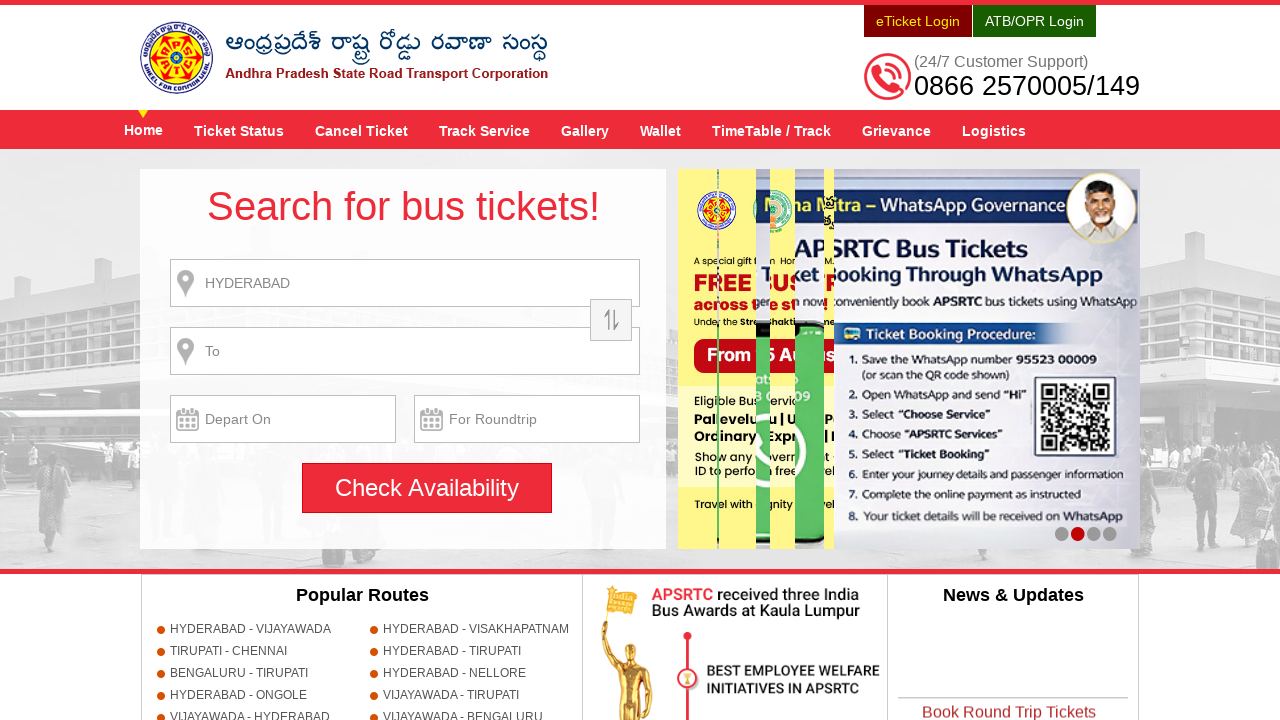

Filled destination location field with 'GUNTUR' on input#toPlaceName
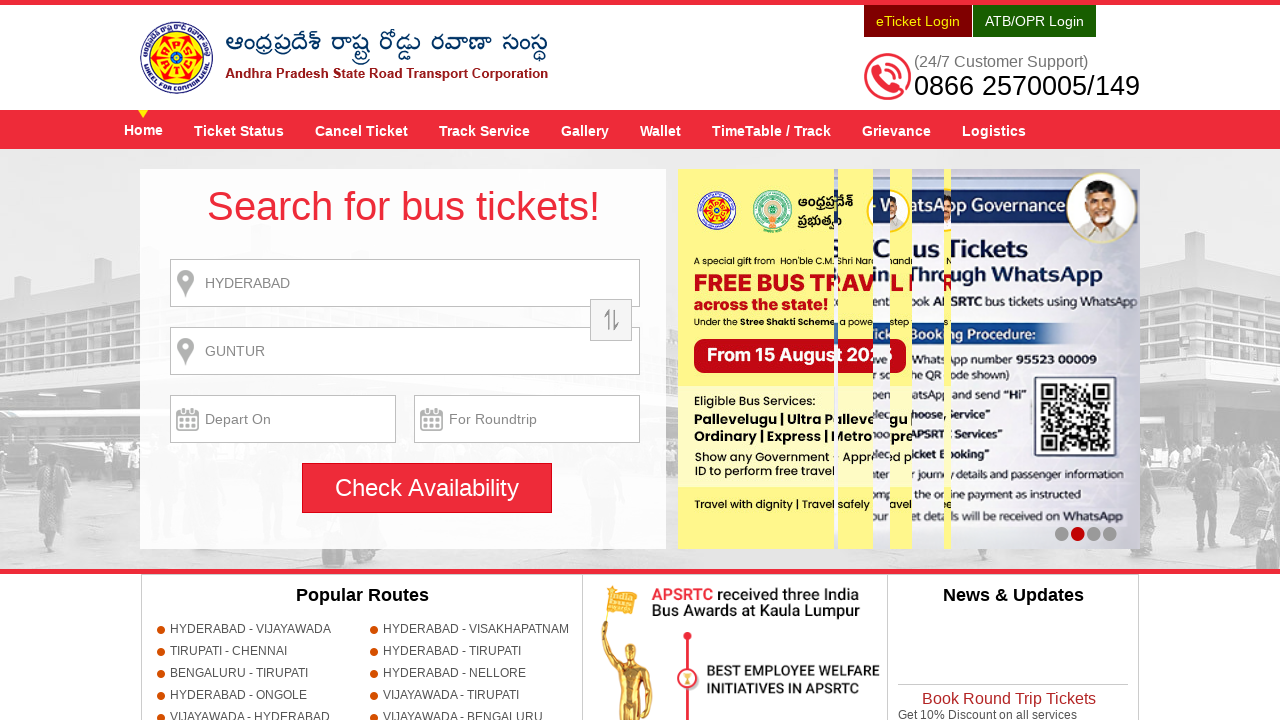

Pressed Enter to confirm destination location
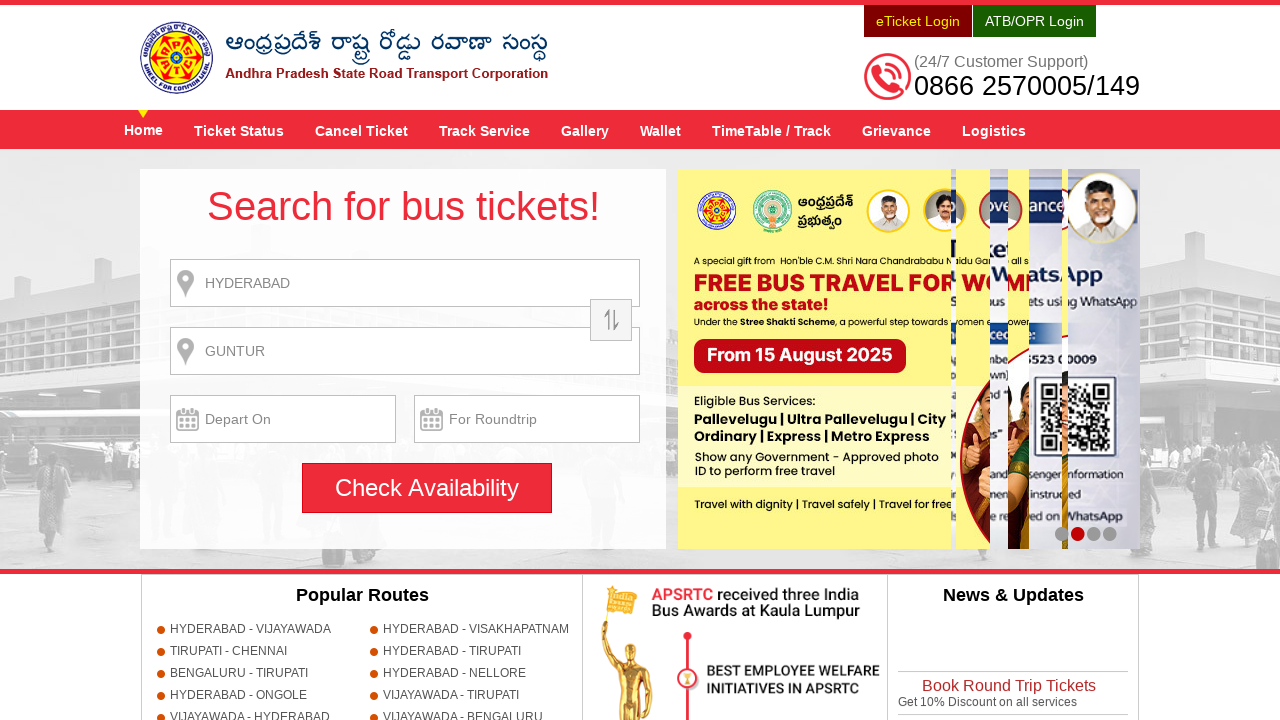

Clicked on journey date field to open calendar at (283, 419) on input[name='txtJourneyDate']
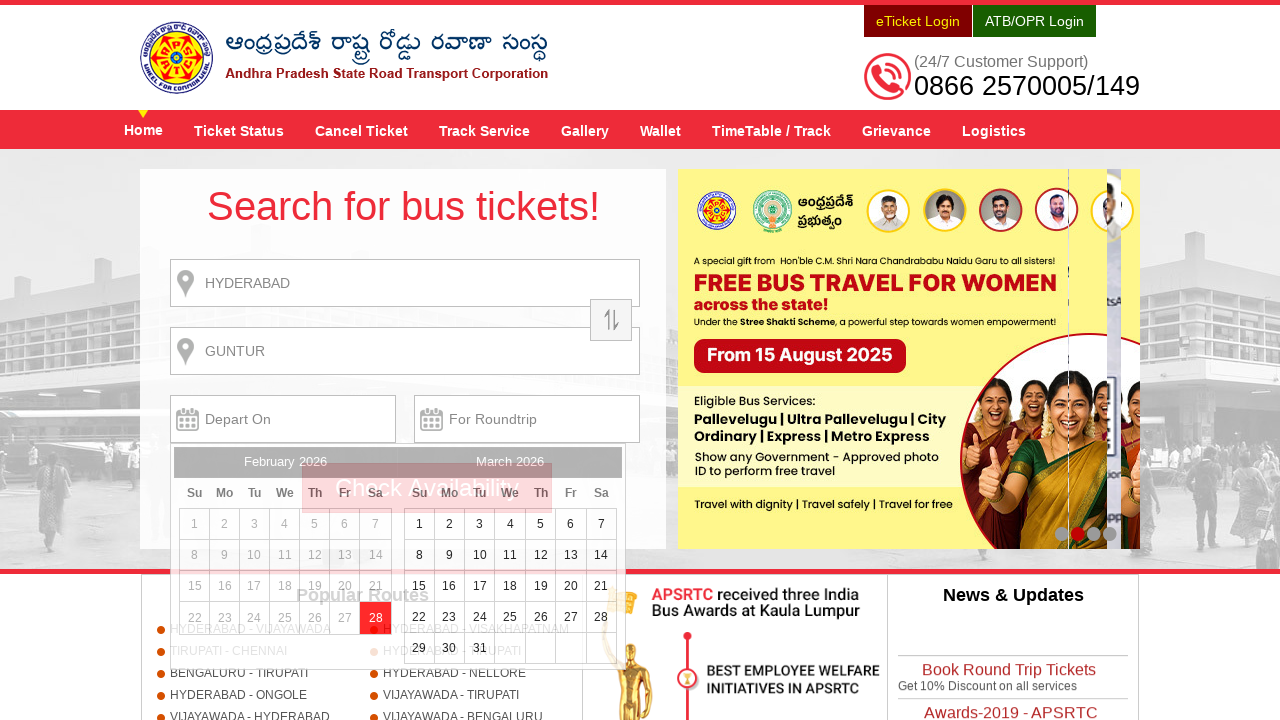

Selected journey date 22 from calendar at (419, 617) on xpath=//a[text()='22']
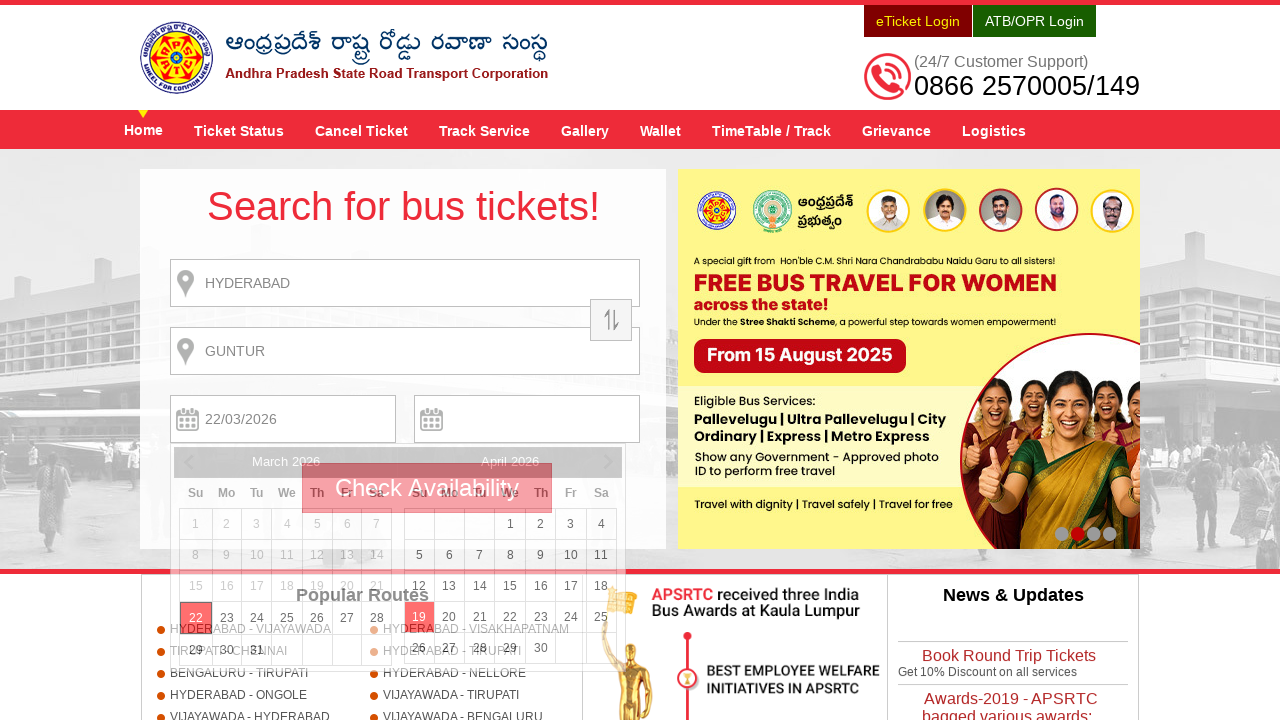

Clicked search button to initiate bus ticket search at (427, 488) on input#searchBtn
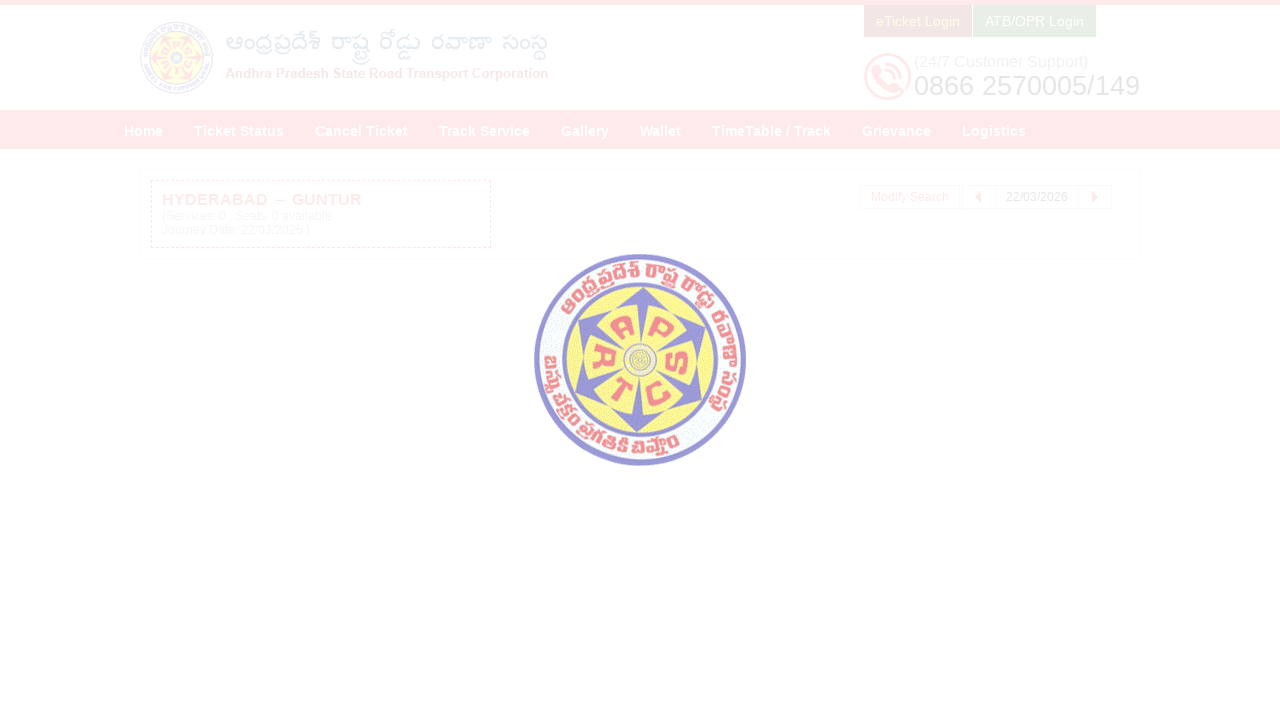

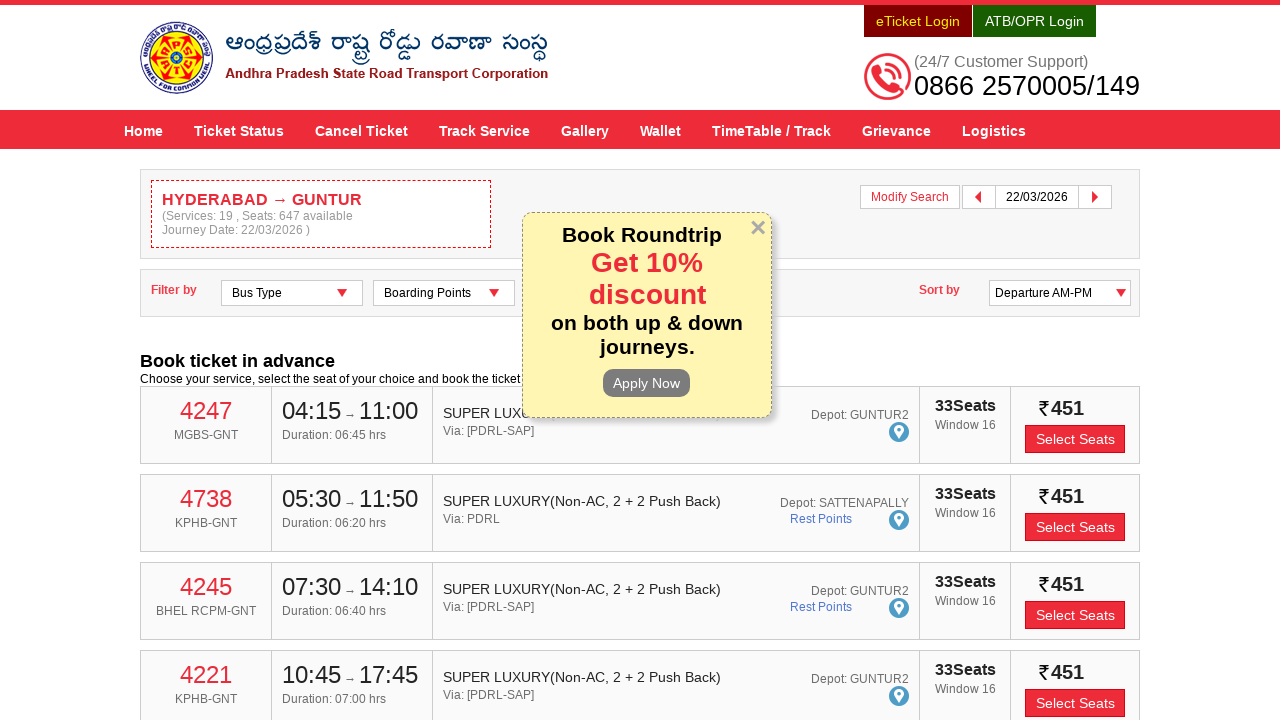